Tests browser window management methods including maximize, minimize, fullscreen, and setting custom window position and size on the TechPro Education website.

Starting URL: https://techproeducation.com

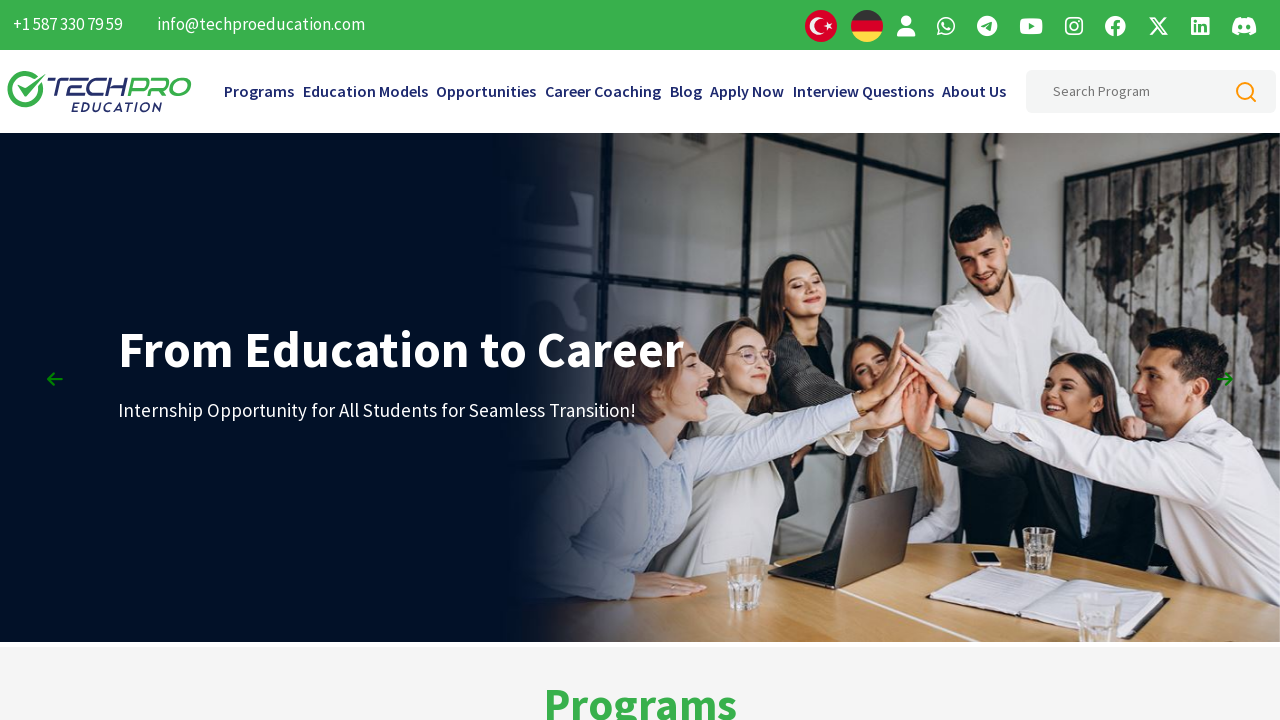

Set viewport size to 1920x1080 to maximize browser window
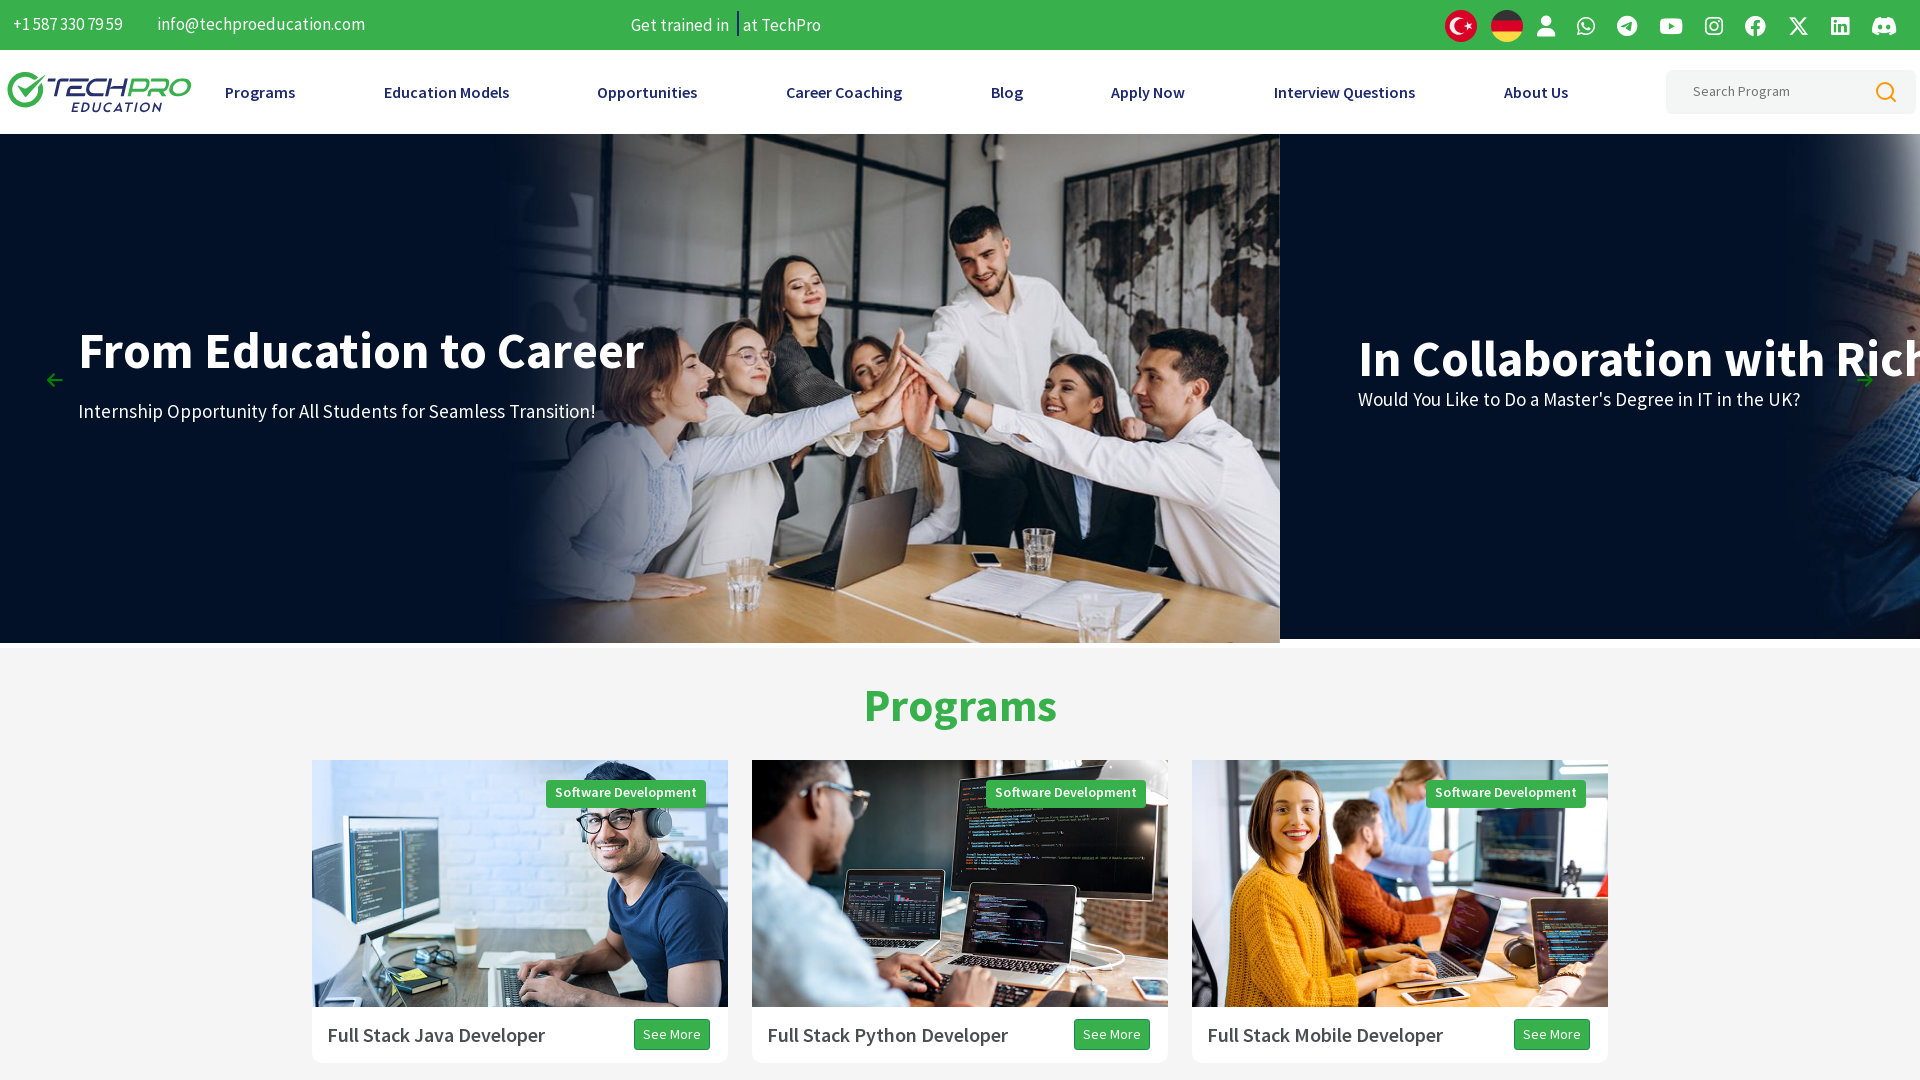

Waited for page to reach domcontentloaded state
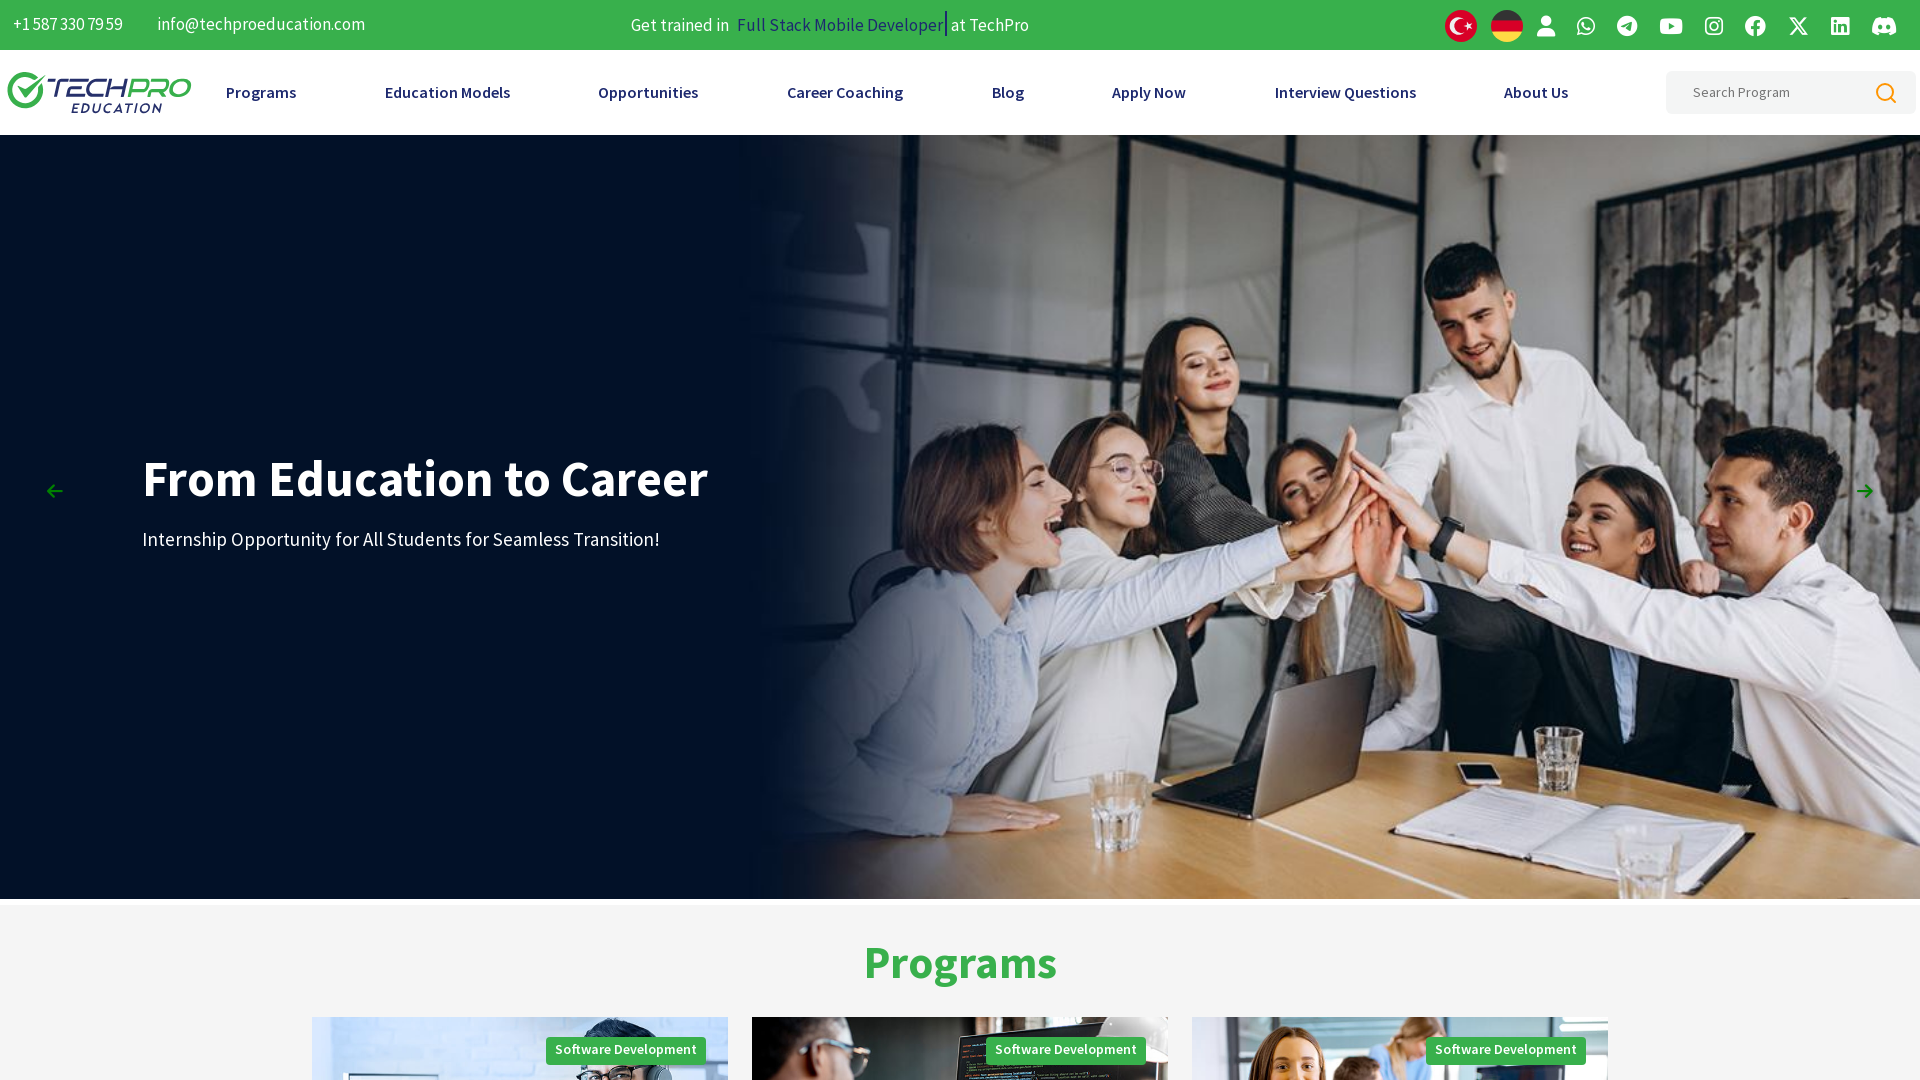

Waited 3 seconds for page to fully load
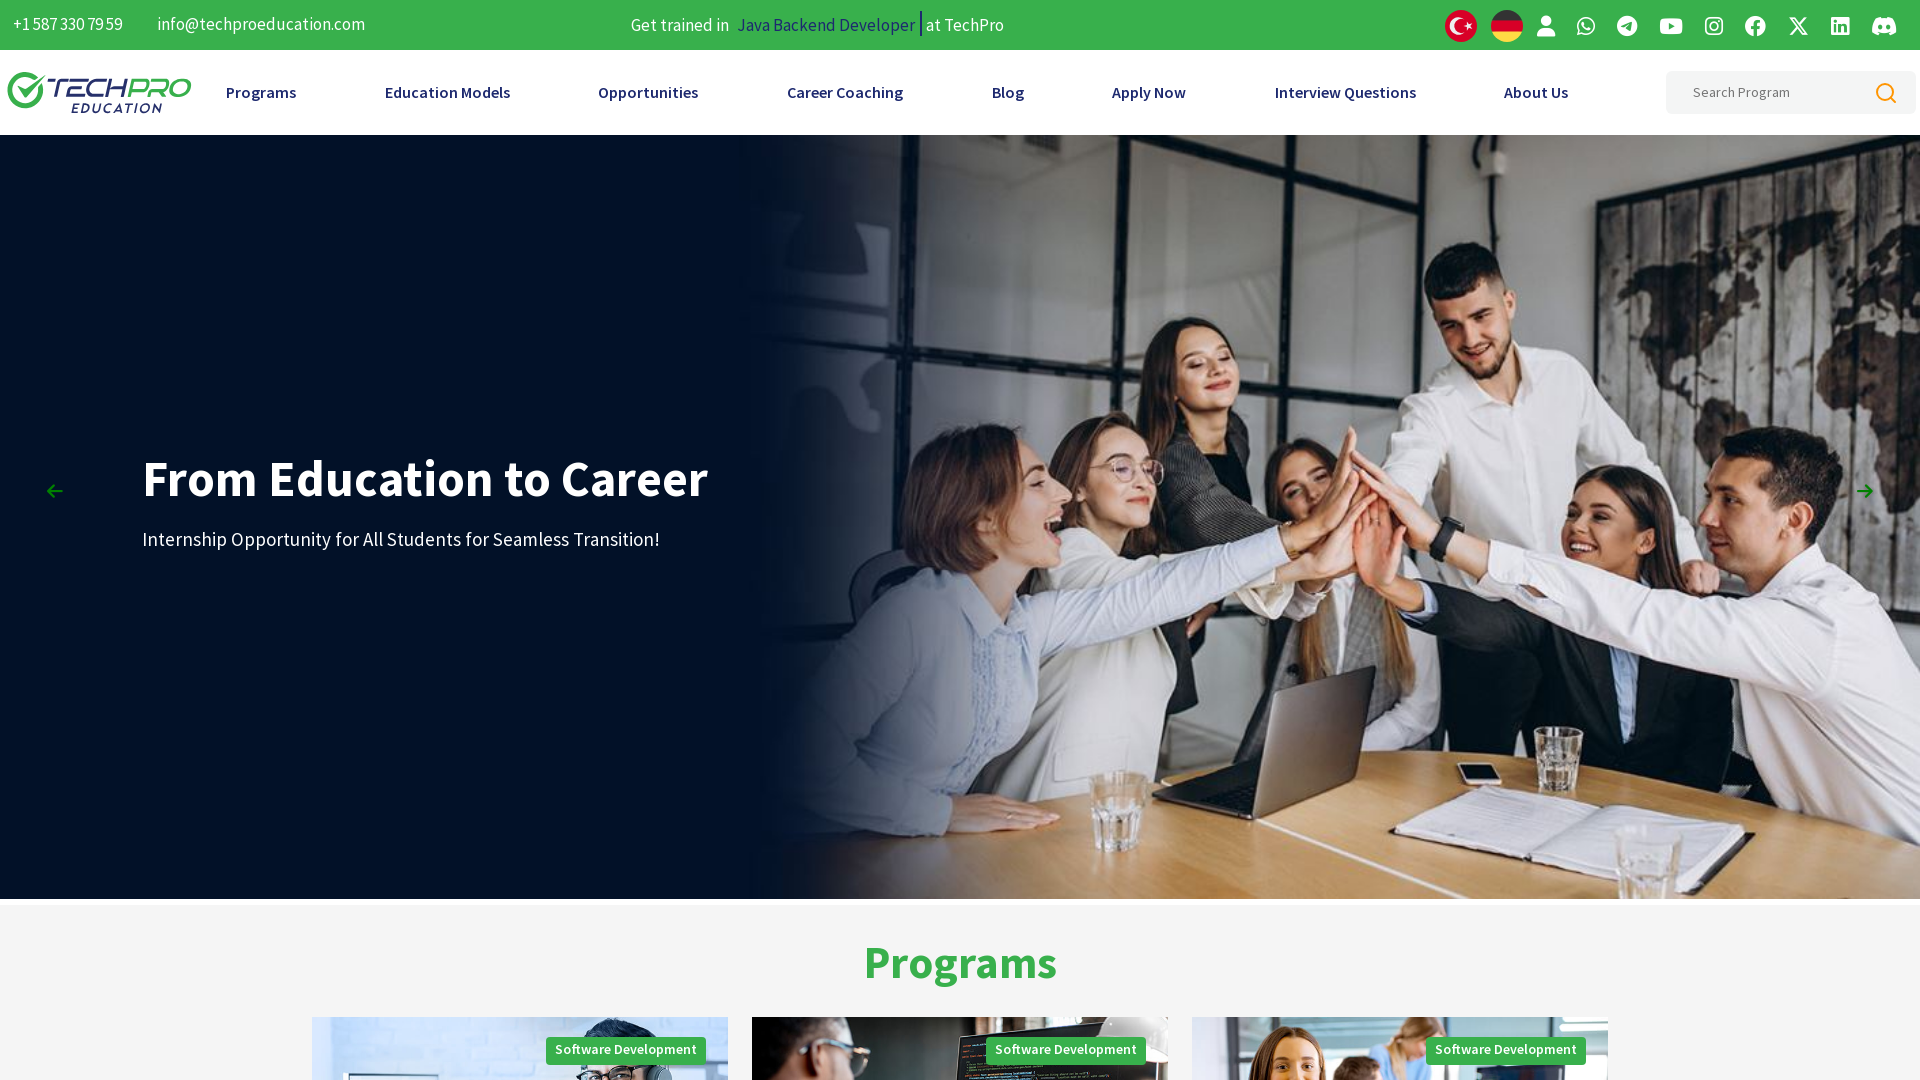

Set custom viewport size to 600x600 pixels
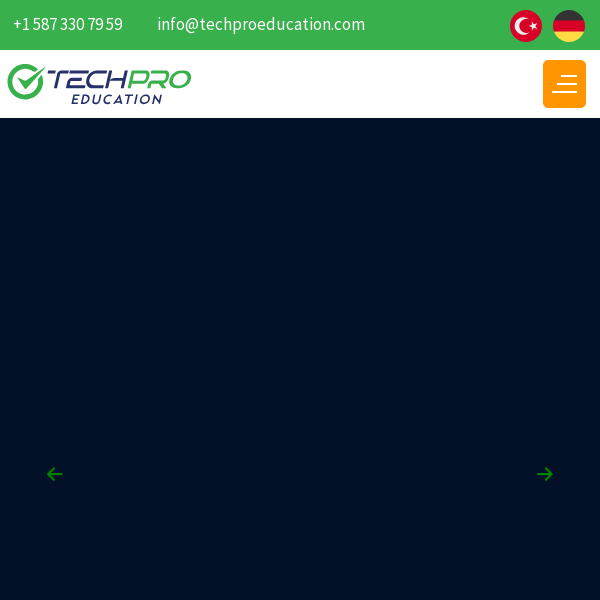

Waited 1 second to observe the viewport size change
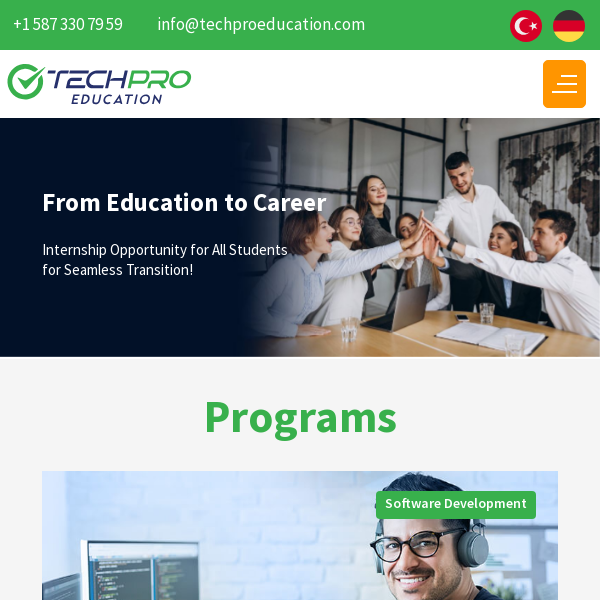

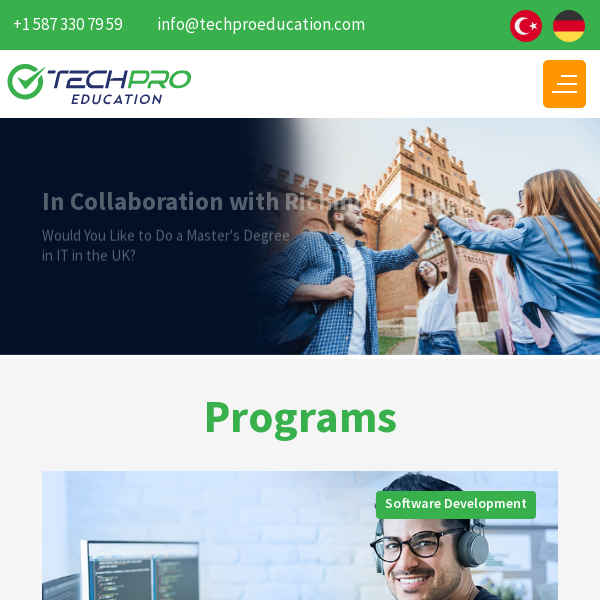